Tests drag-and-drop functionality on the jQuery UI droppable demo by switching to the demo iframe and dragging an element onto a drop target

Starting URL: https://jqueryui.com/droppable/

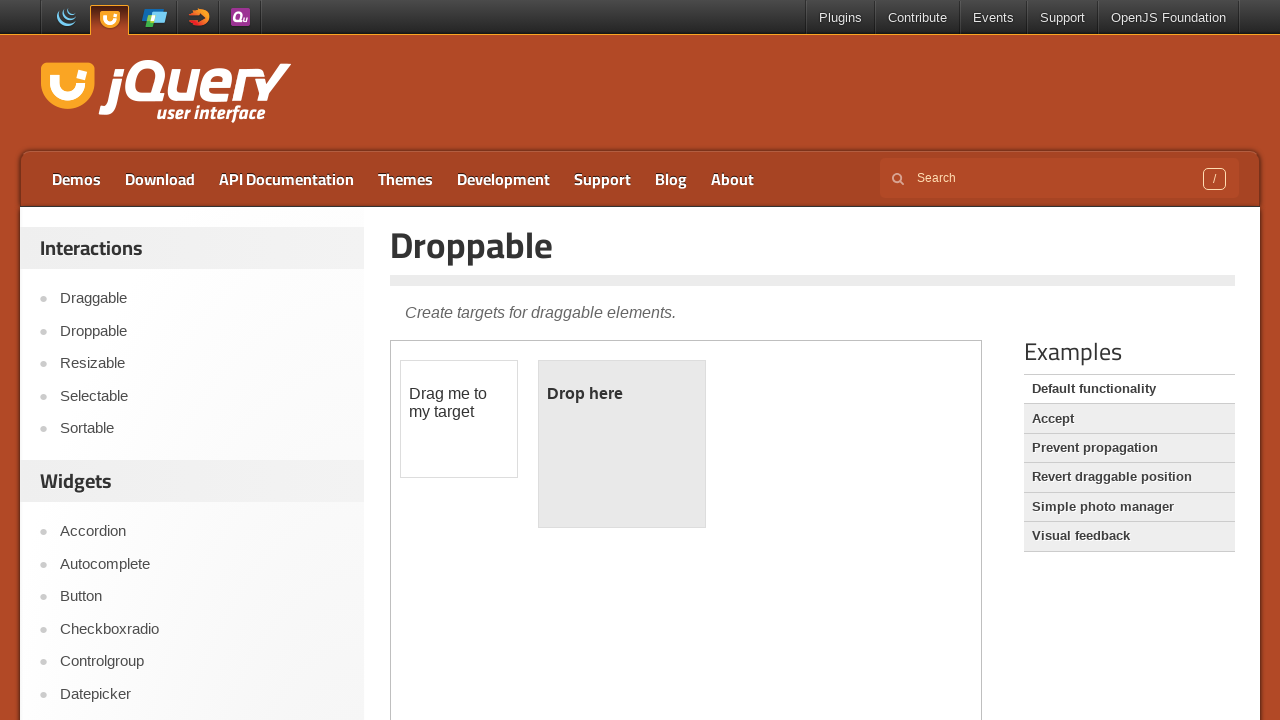

Located the demo iframe
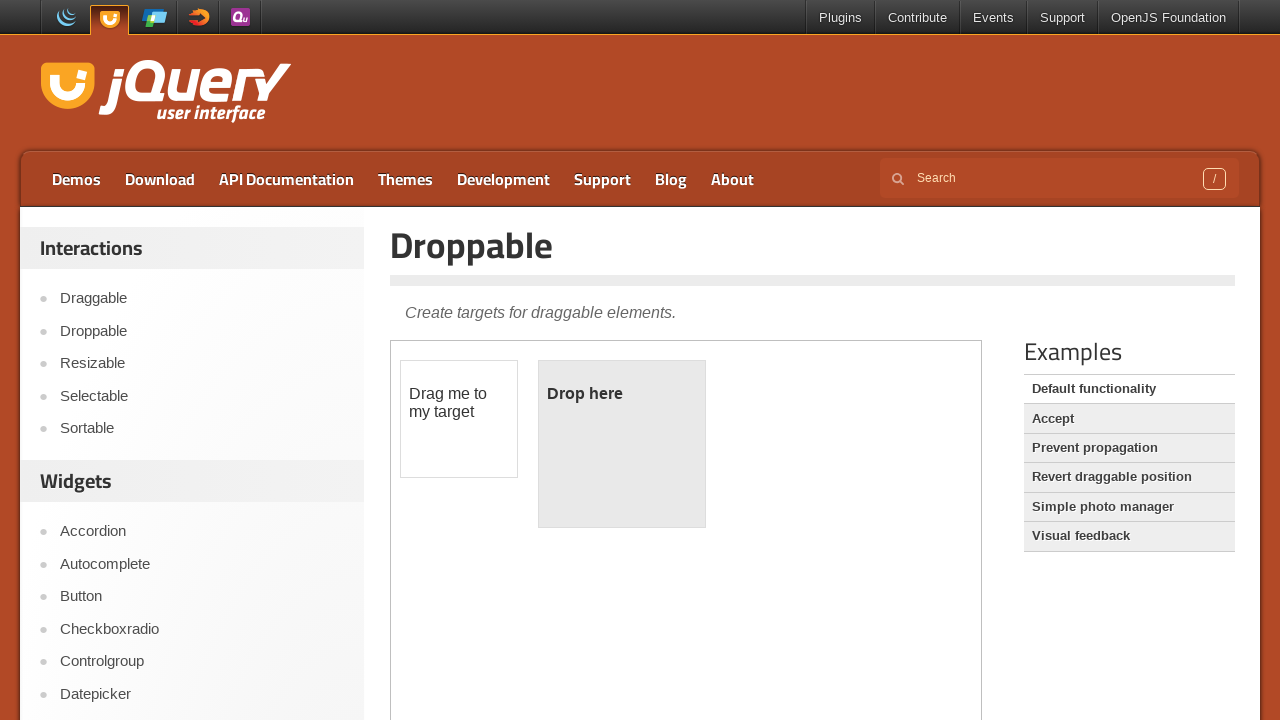

Located the draggable element
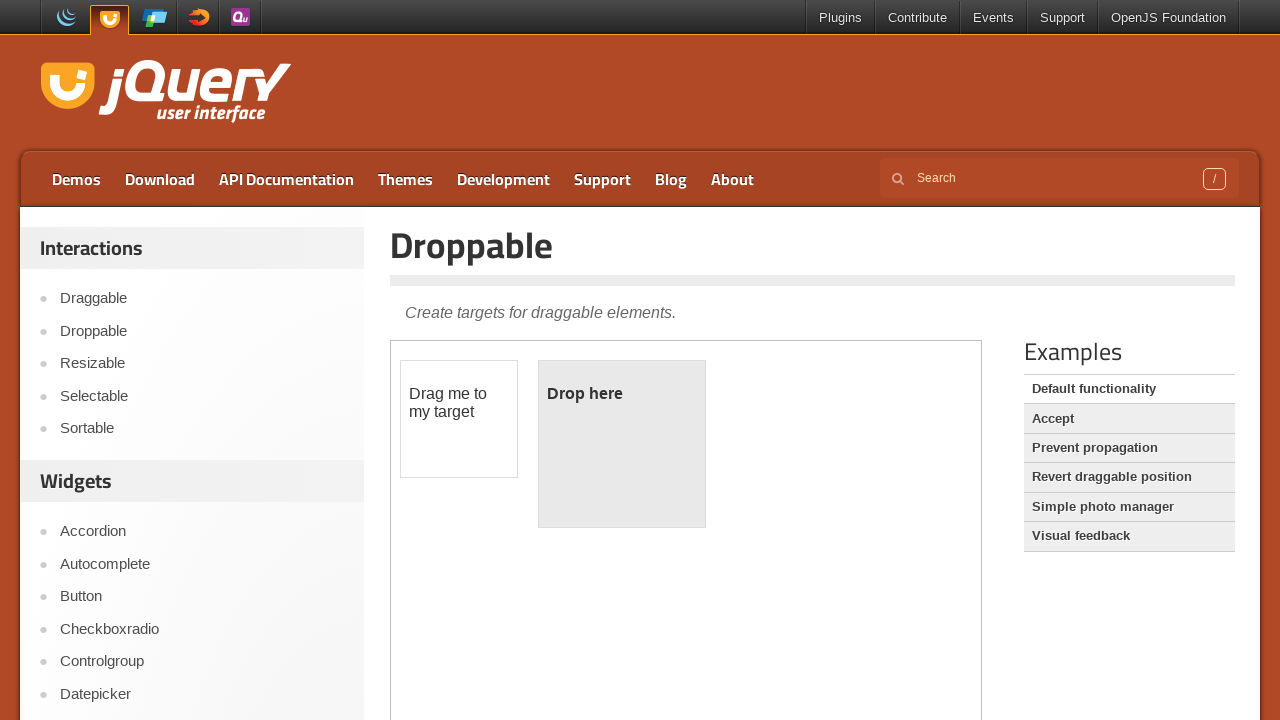

Located the droppable element
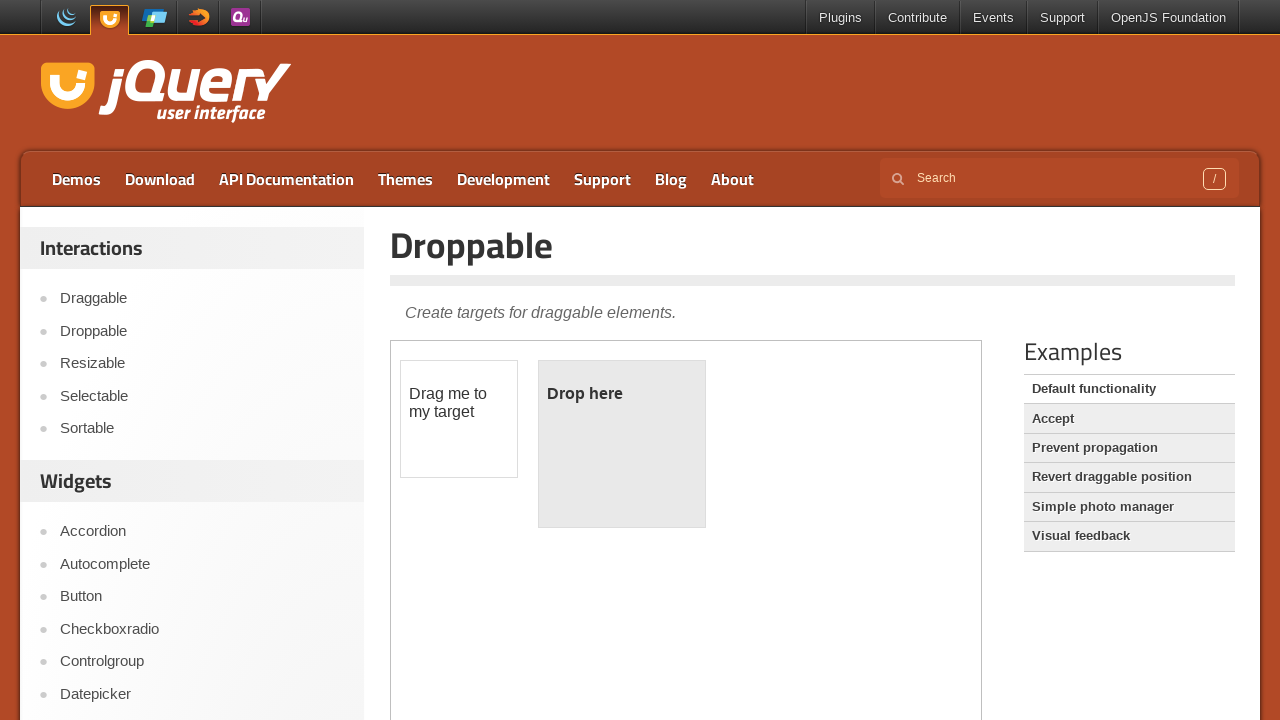

Dragged element onto drop target at (622, 444)
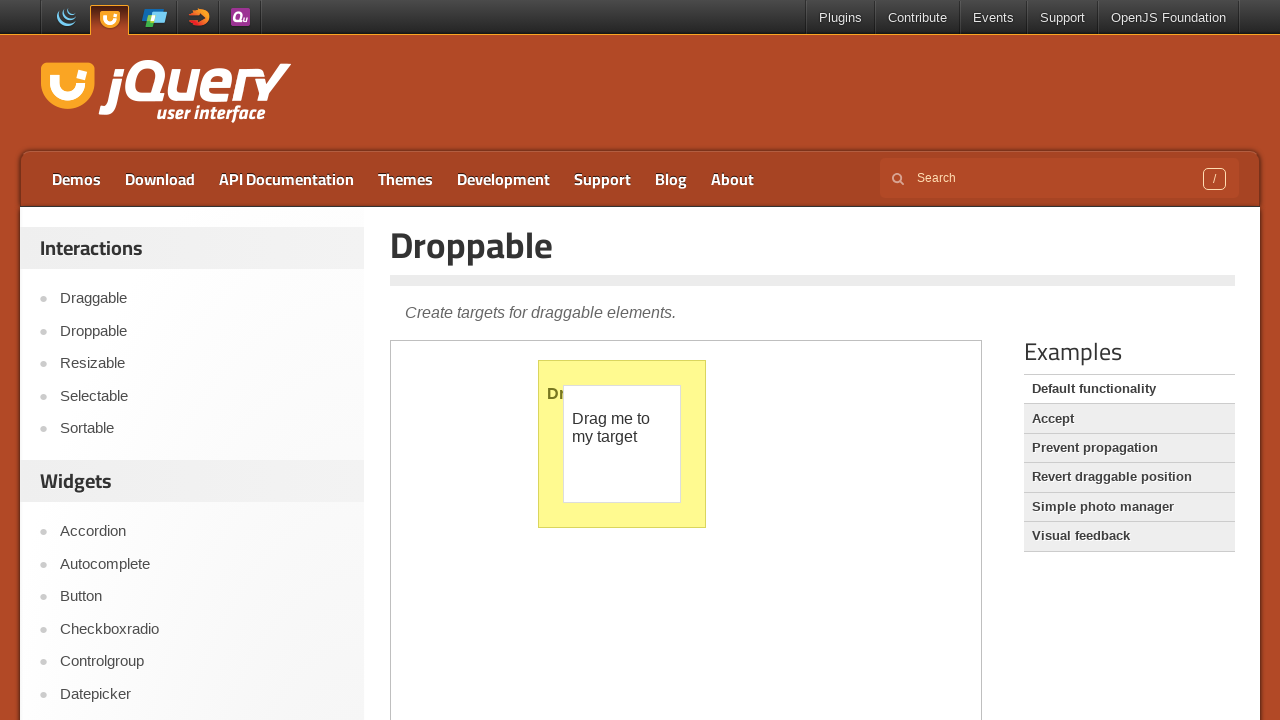

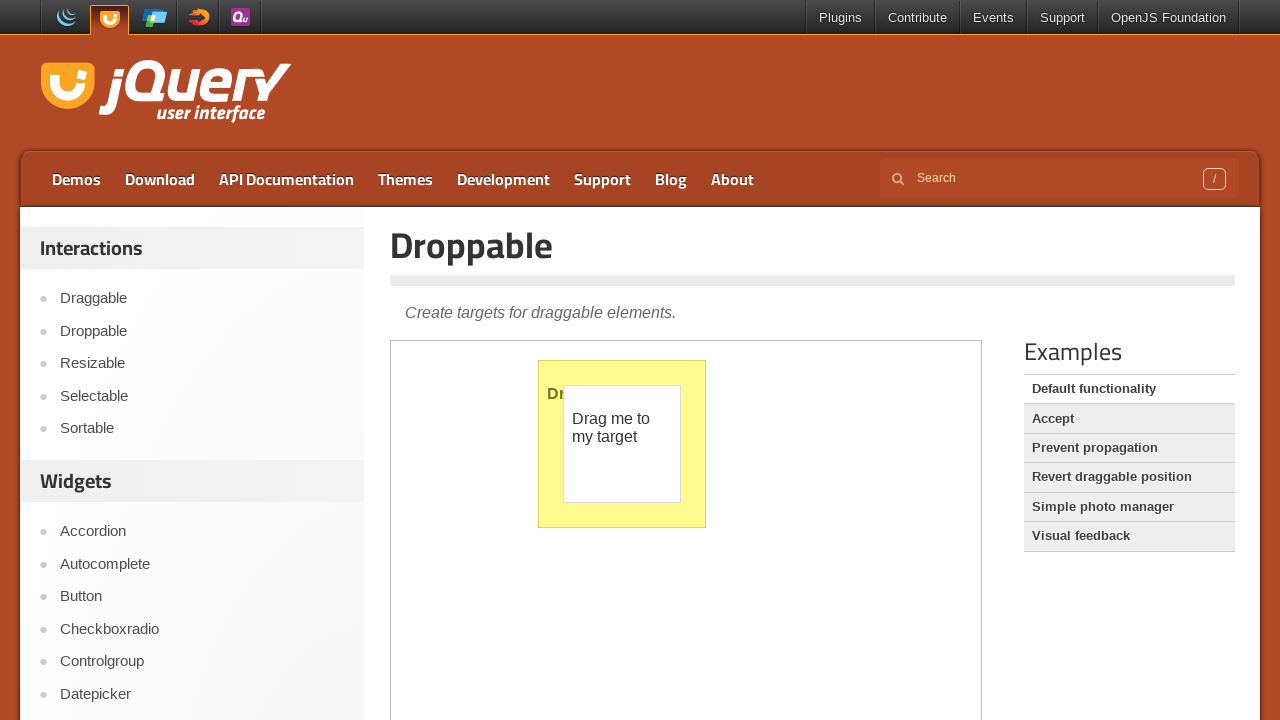